Tests closing an alert popup by clicking a button to trigger the alert and then accepting/dismissing it

Starting URL: https://practice-automation.com/popups/

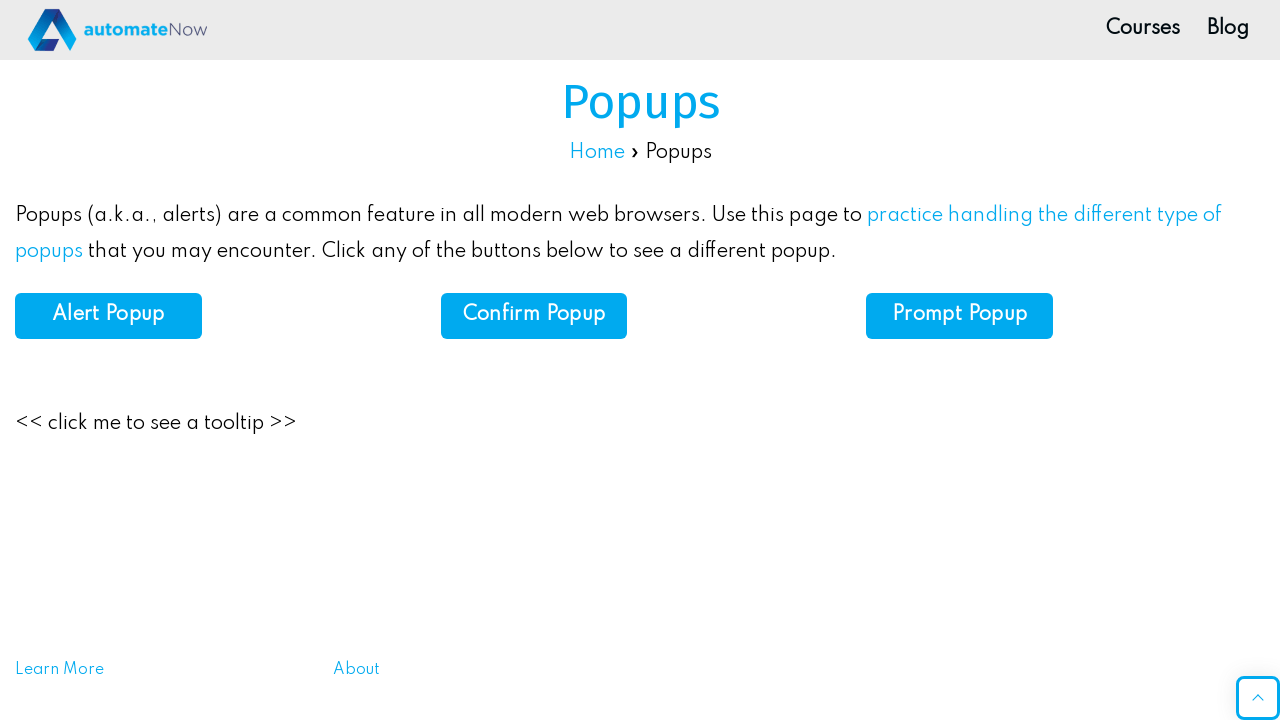

Clicked alert button to trigger popup at (108, 316) on xpath=//*[@id="alert"]
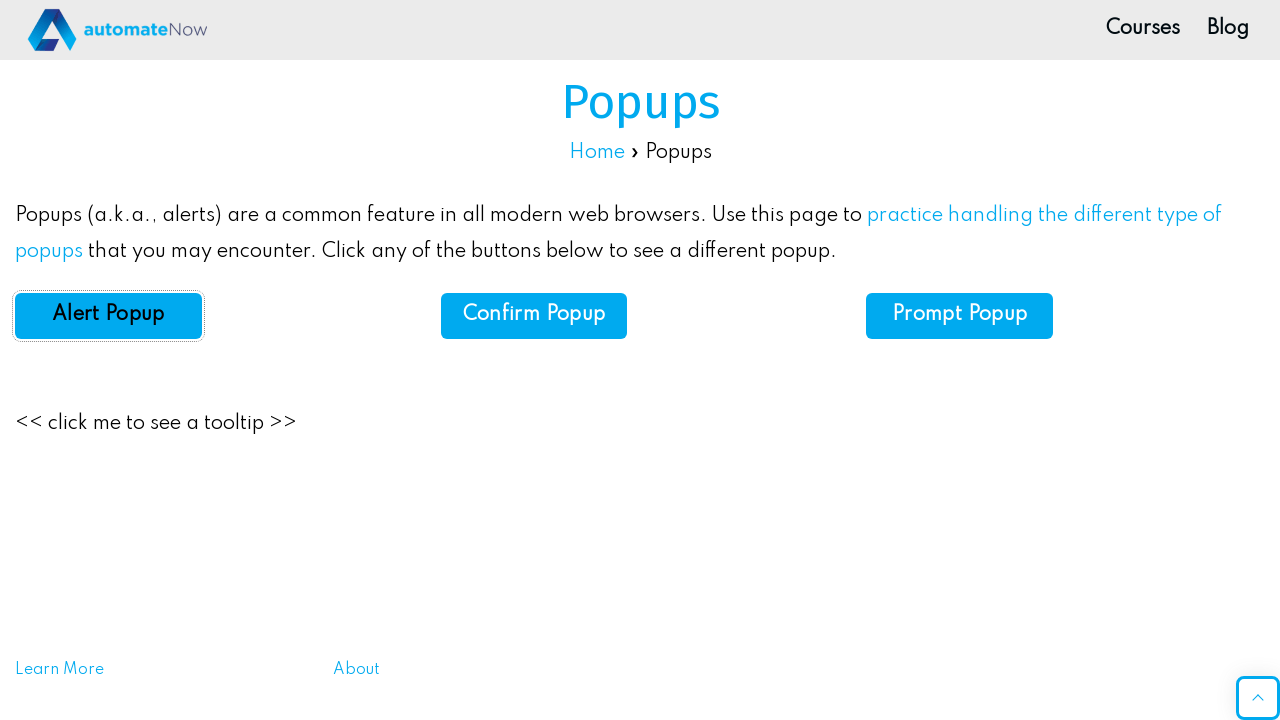

Set up dialog handler to accept alerts
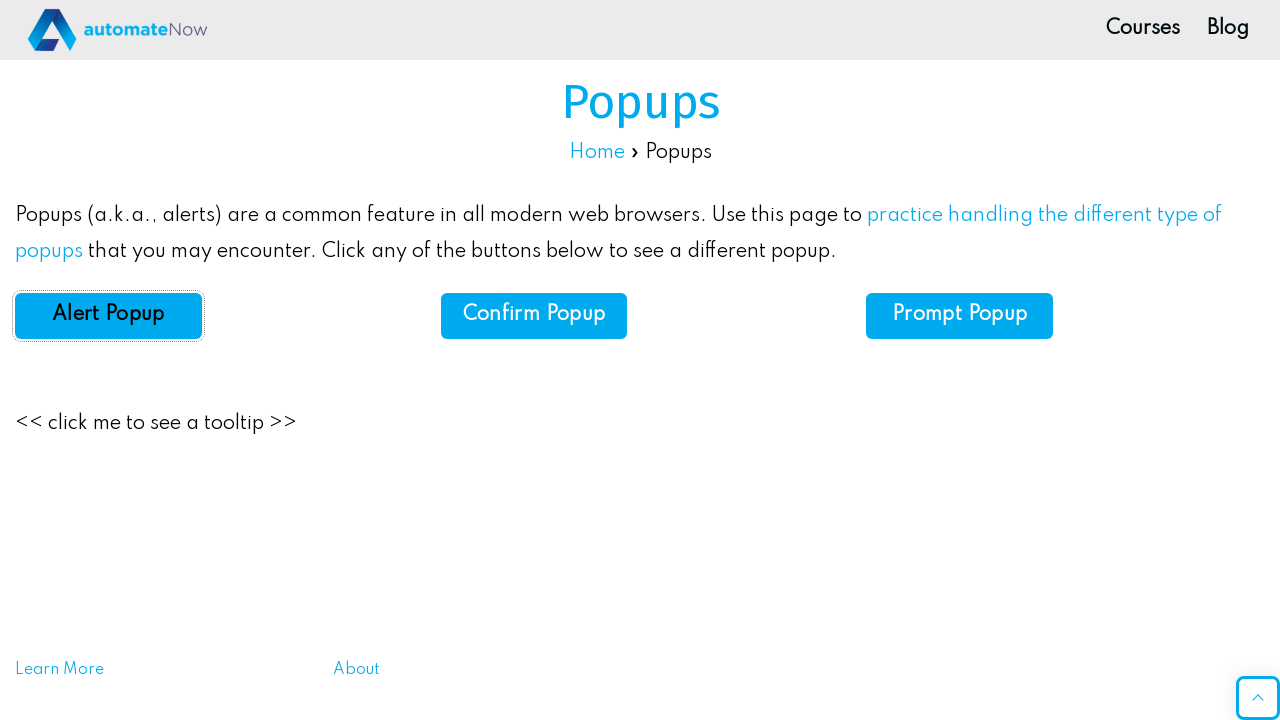

Waited for alert to be processed
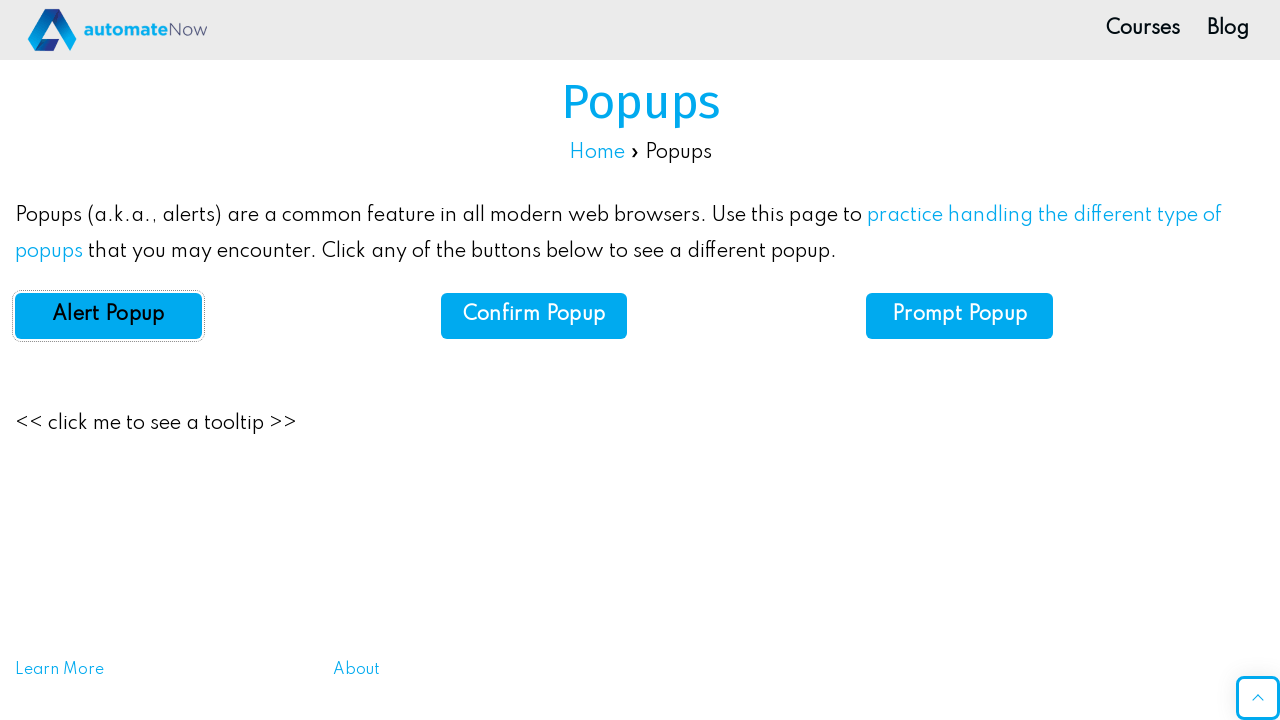

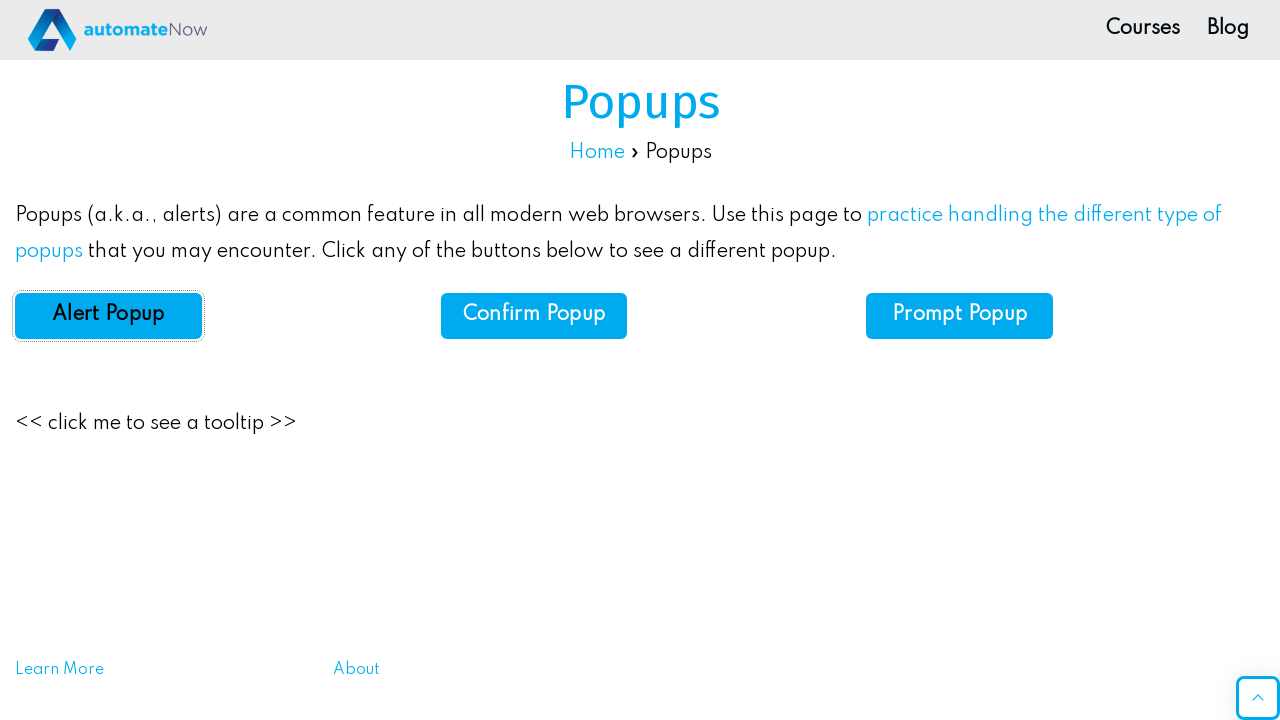